Tests notification message functionality by clicking a link and waiting for a flash notification to appear

Starting URL: https://the-internet.herokuapp.com/notification_message_rendered

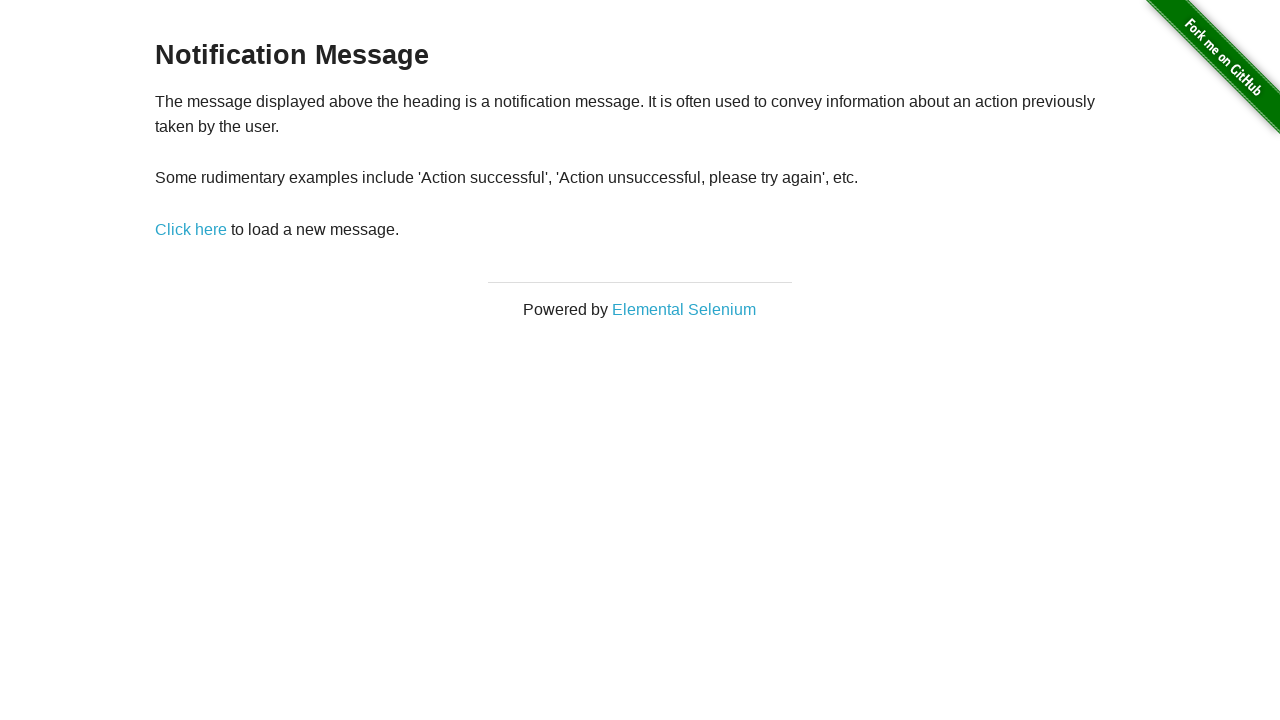

Clicked 'Click here' link to trigger notification at (191, 229) on a:has-text('Click here')
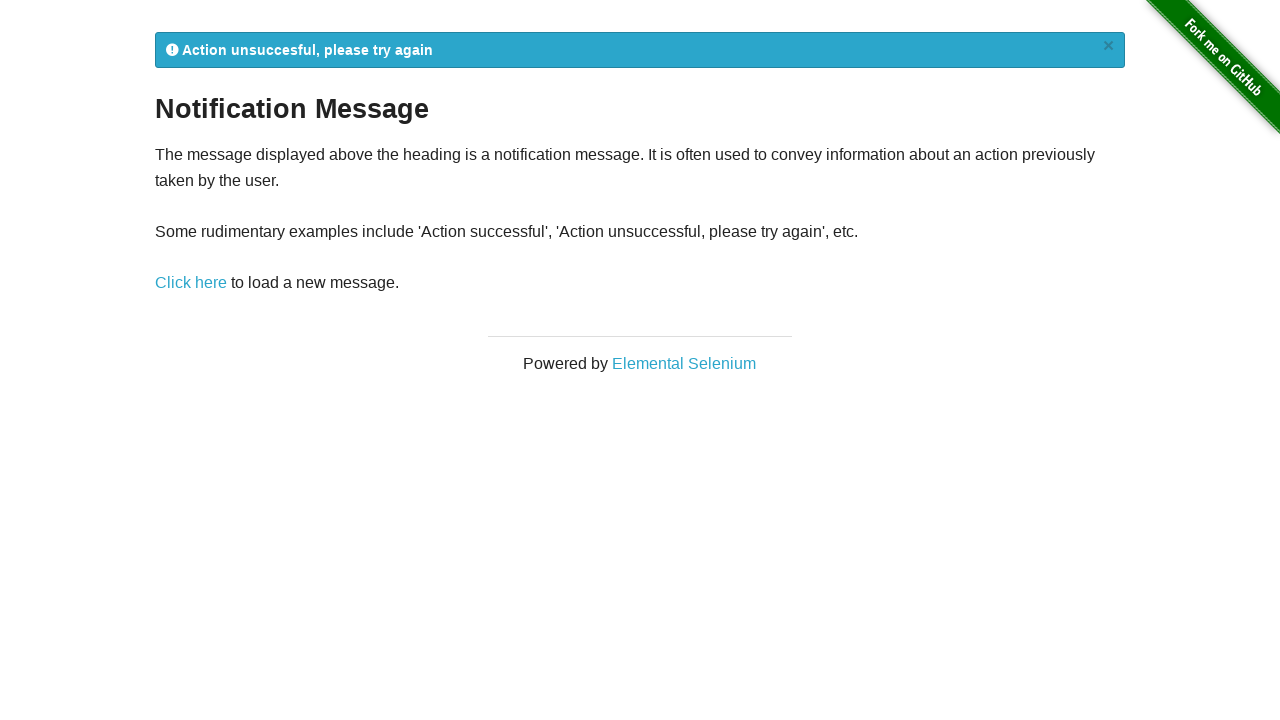

Flash notification appeared and became visible
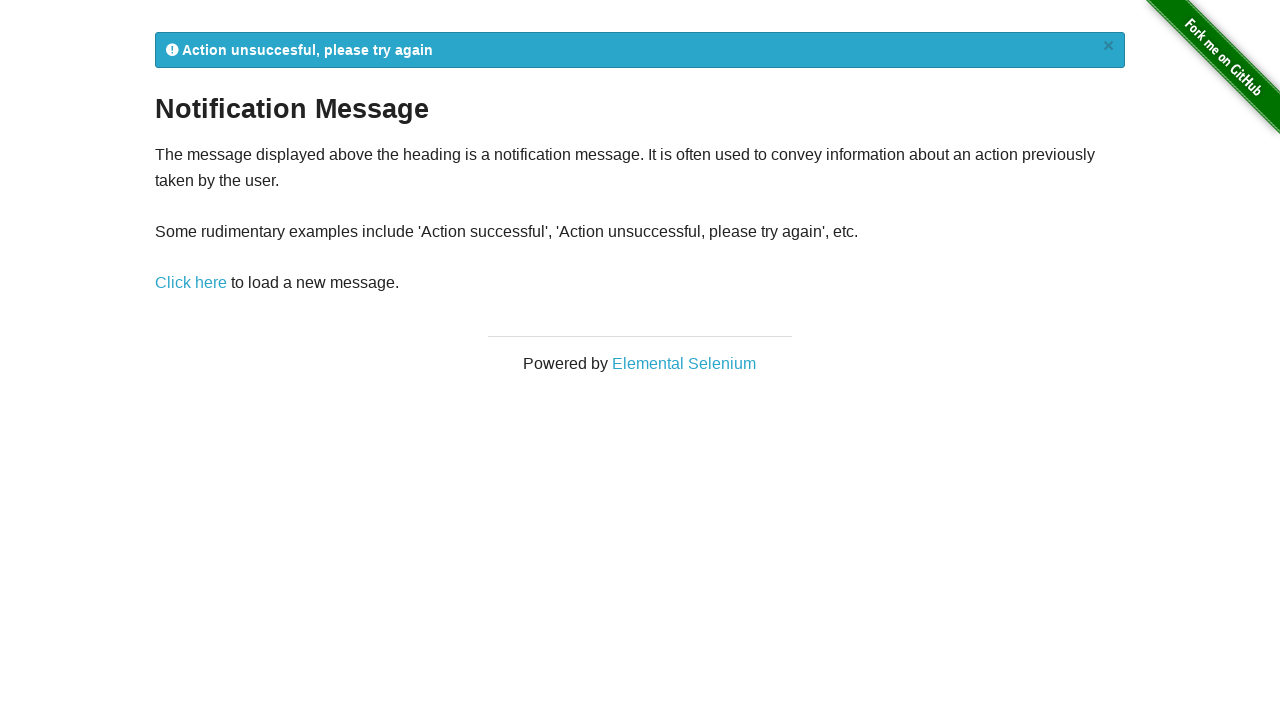

Retrieved notification text: 
            Action unsuccesful, please try again
            ×
          
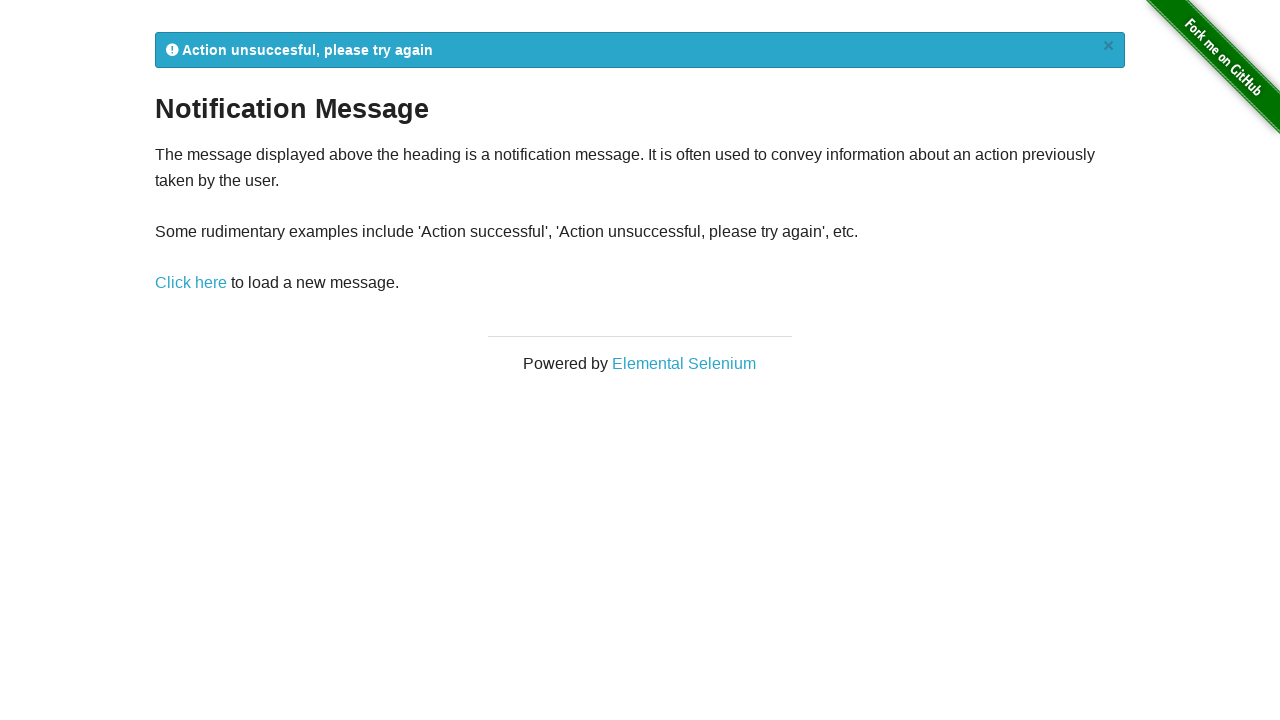

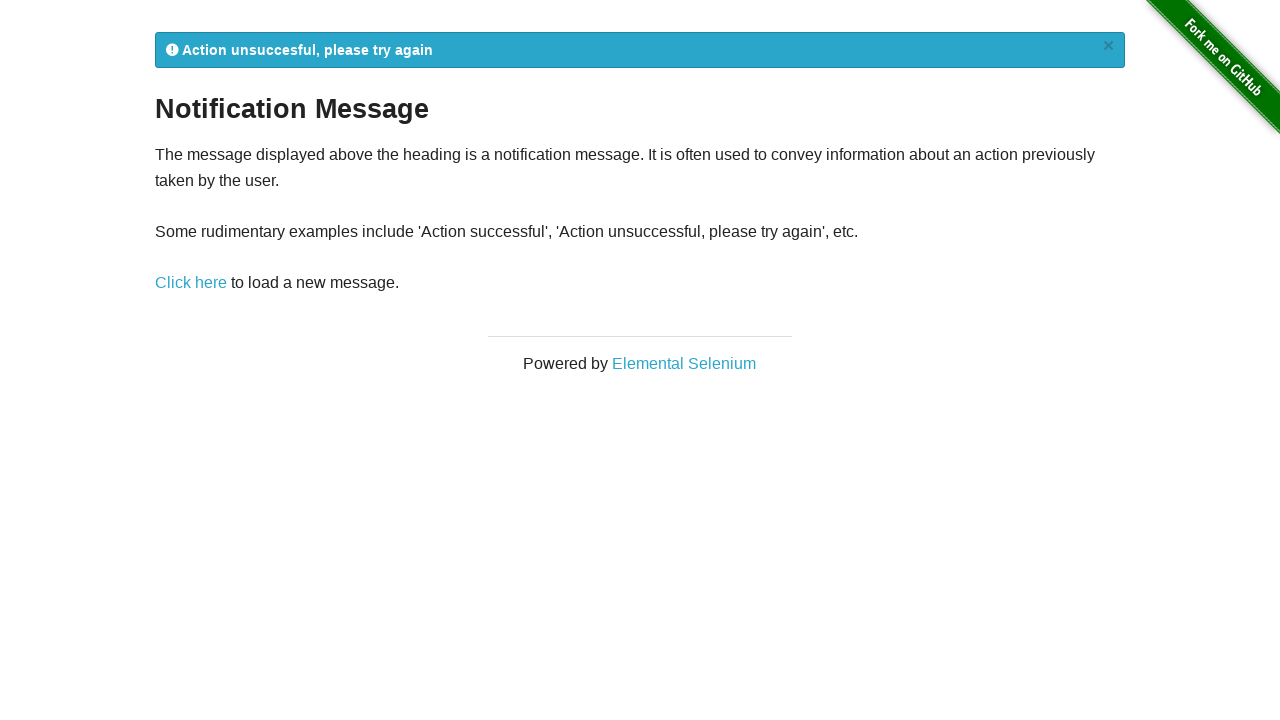